Tests a Selenium practice site by interacting with tables to verify they load, counting table rows and columns, and performing a drag and drop action between two elements.

Starting URL: https://chandanachaitanya.github.io/selenium-practice-site/?languages=Java&enterText=

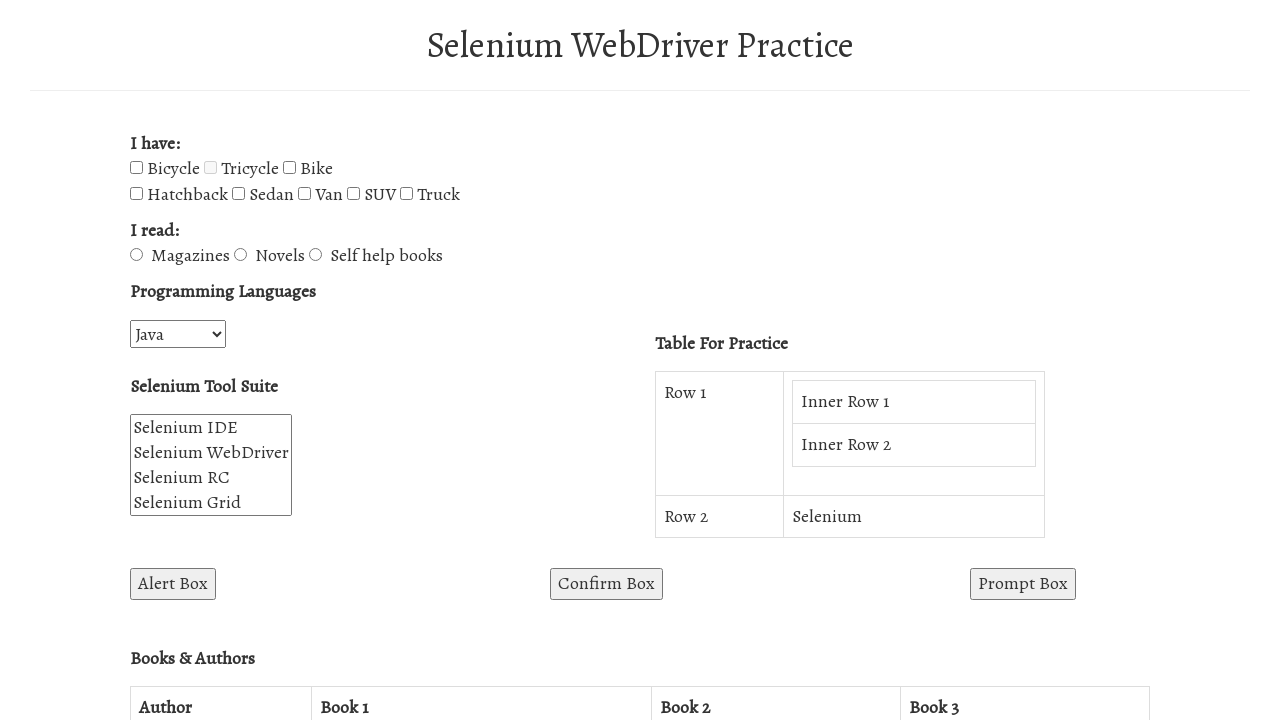

Waited for tables to load in the #tables div
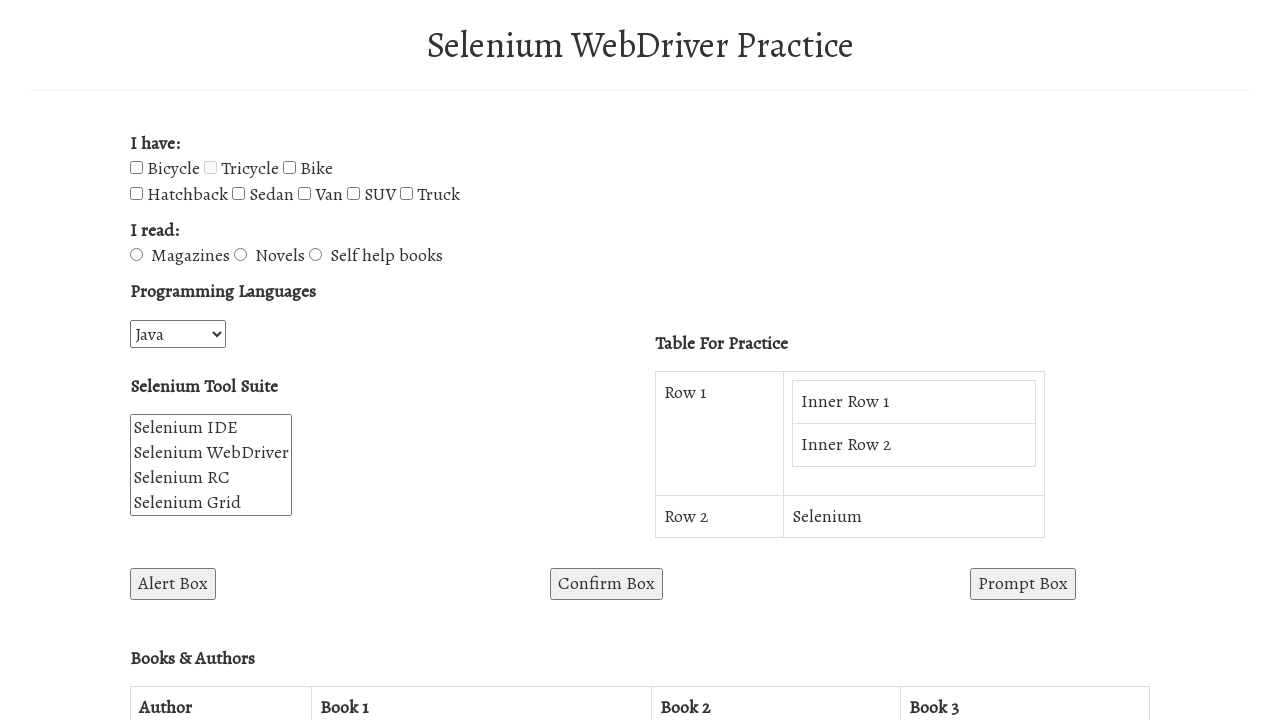

Verified BooksAuthorsTable exists with table rows
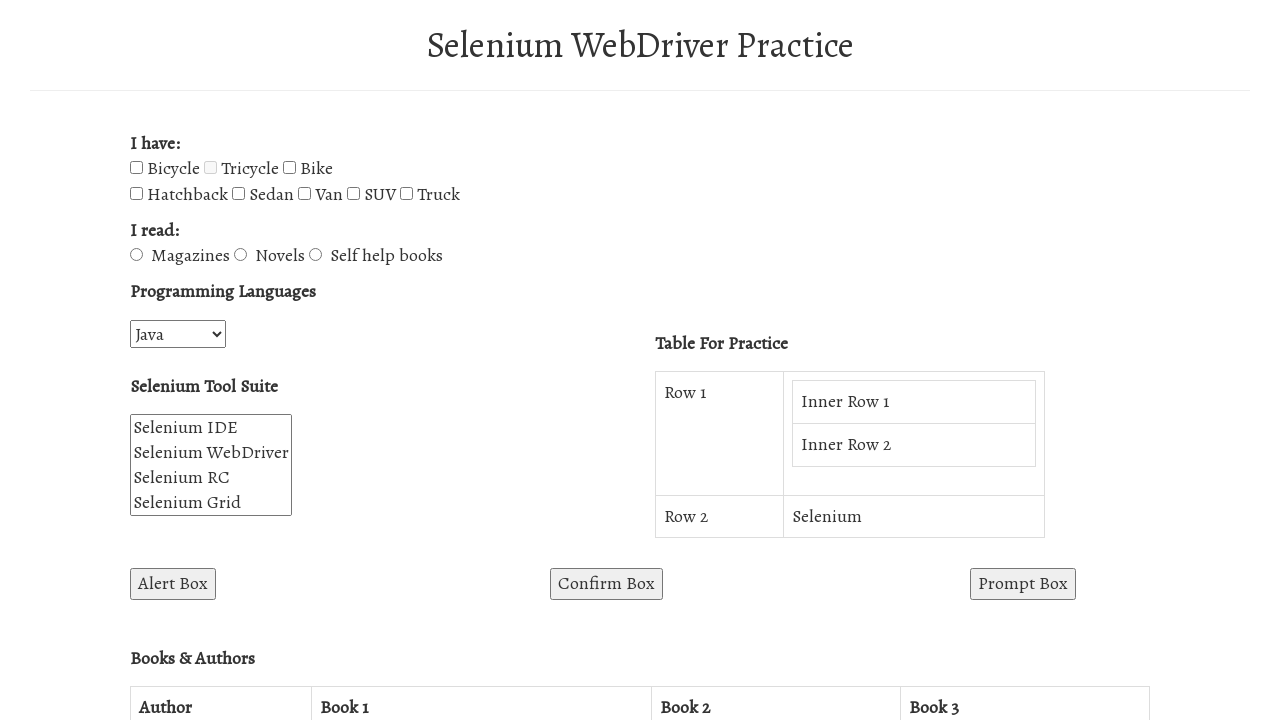

Verified table headers exist in BooksAuthorsTable
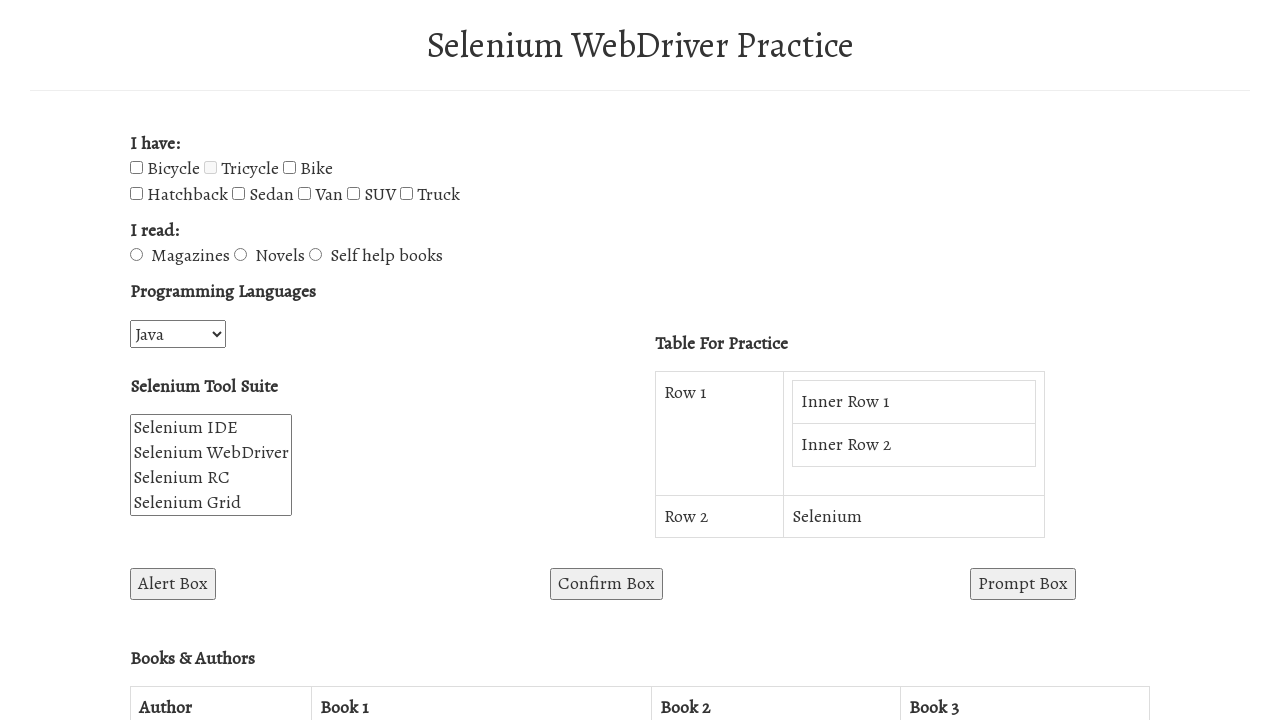

Located source element containing 'click()' text
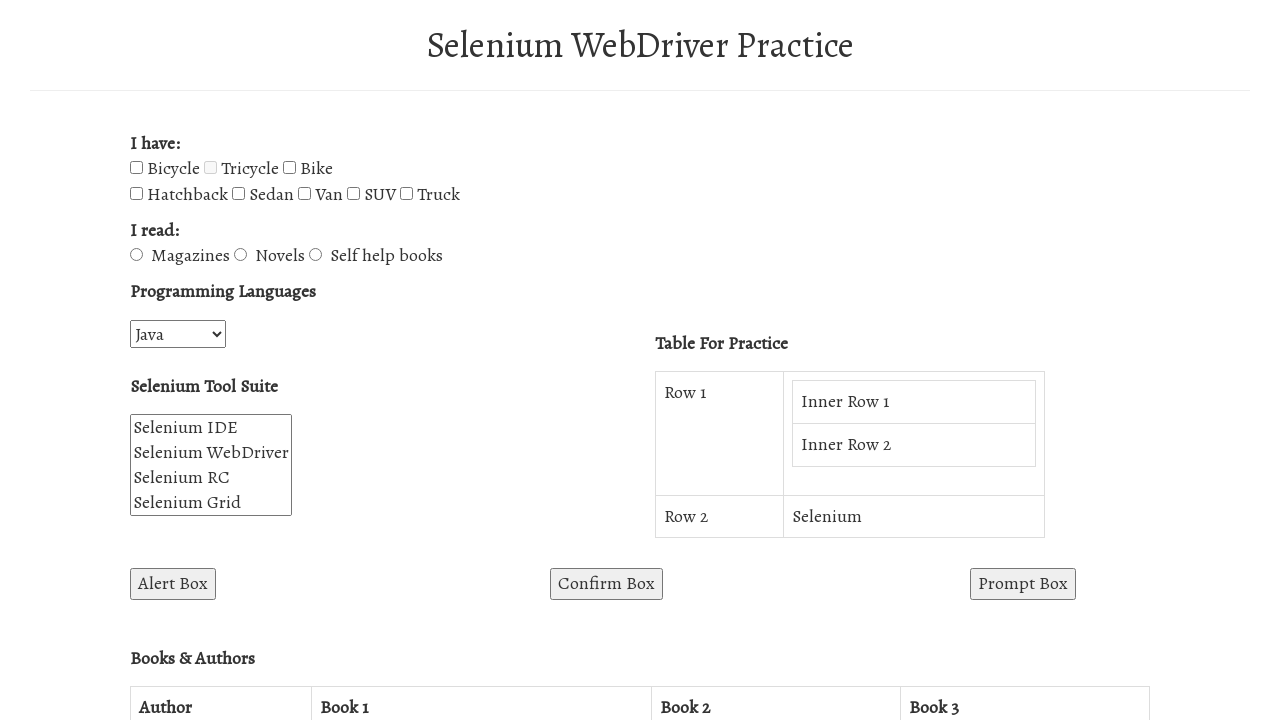

Located destination element containing 'clickAndHold()' text
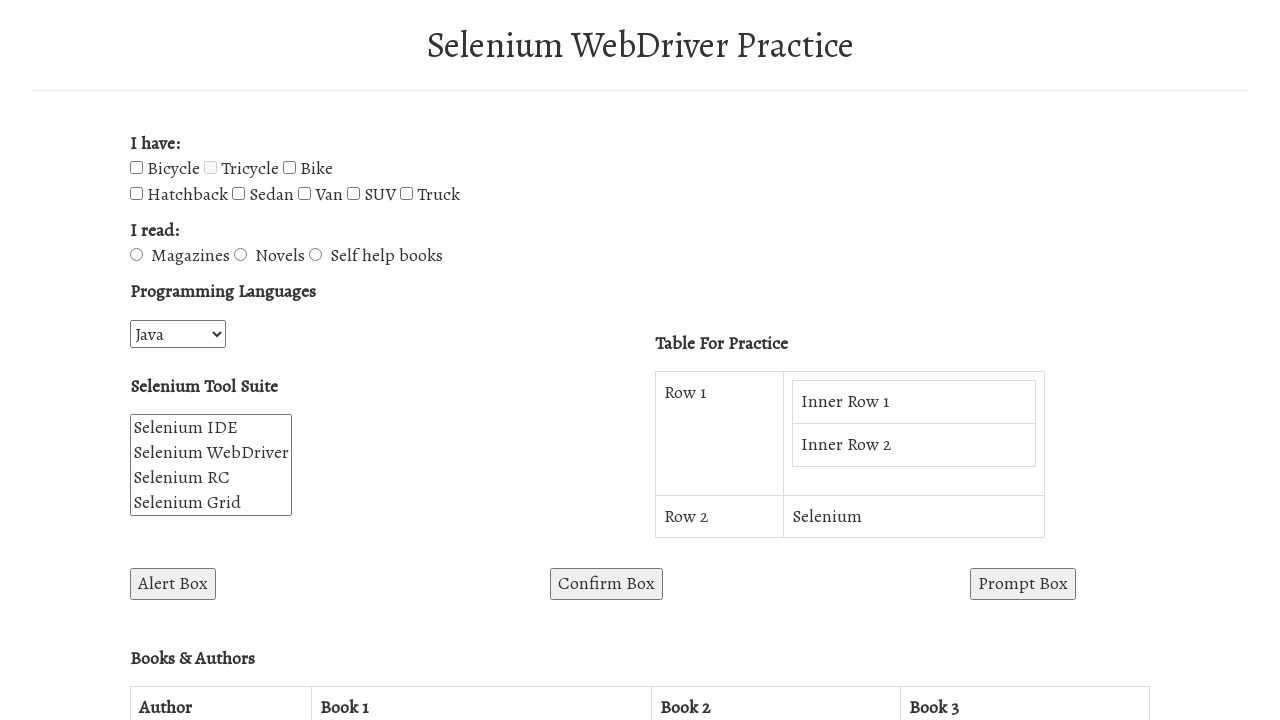

Performed drag and drop from clickAndHold() to click() at (300, 489)
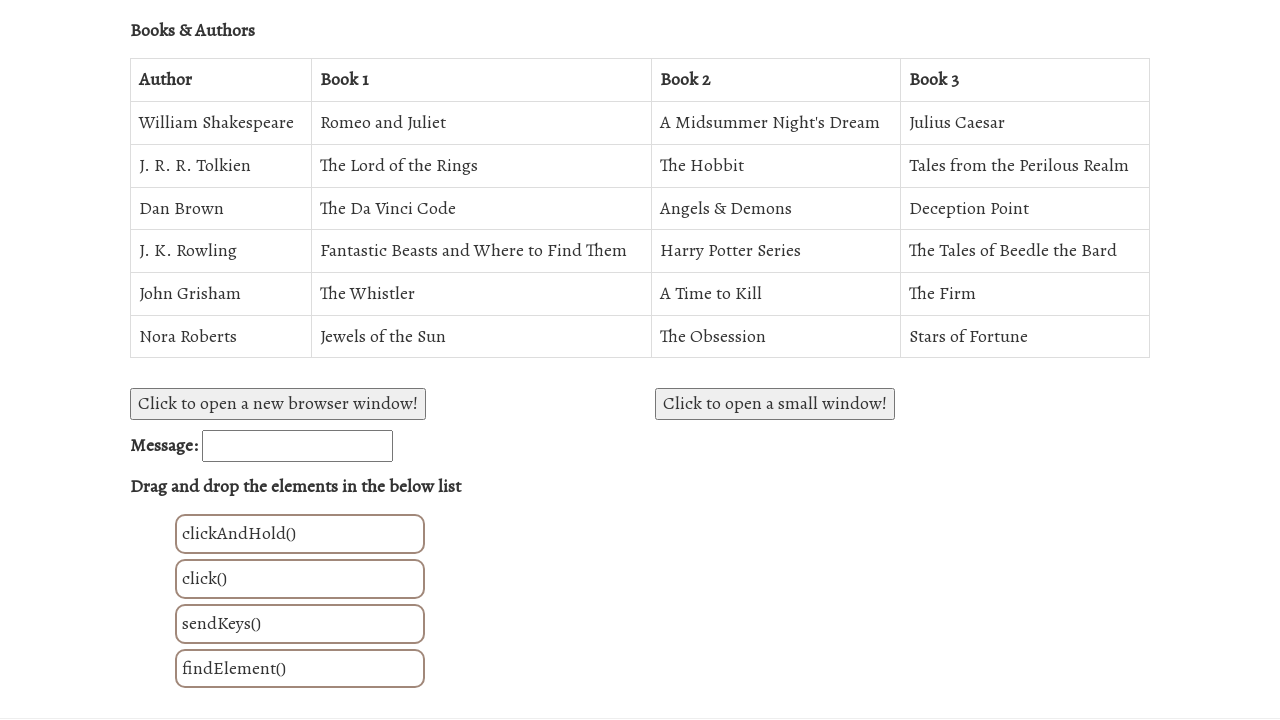

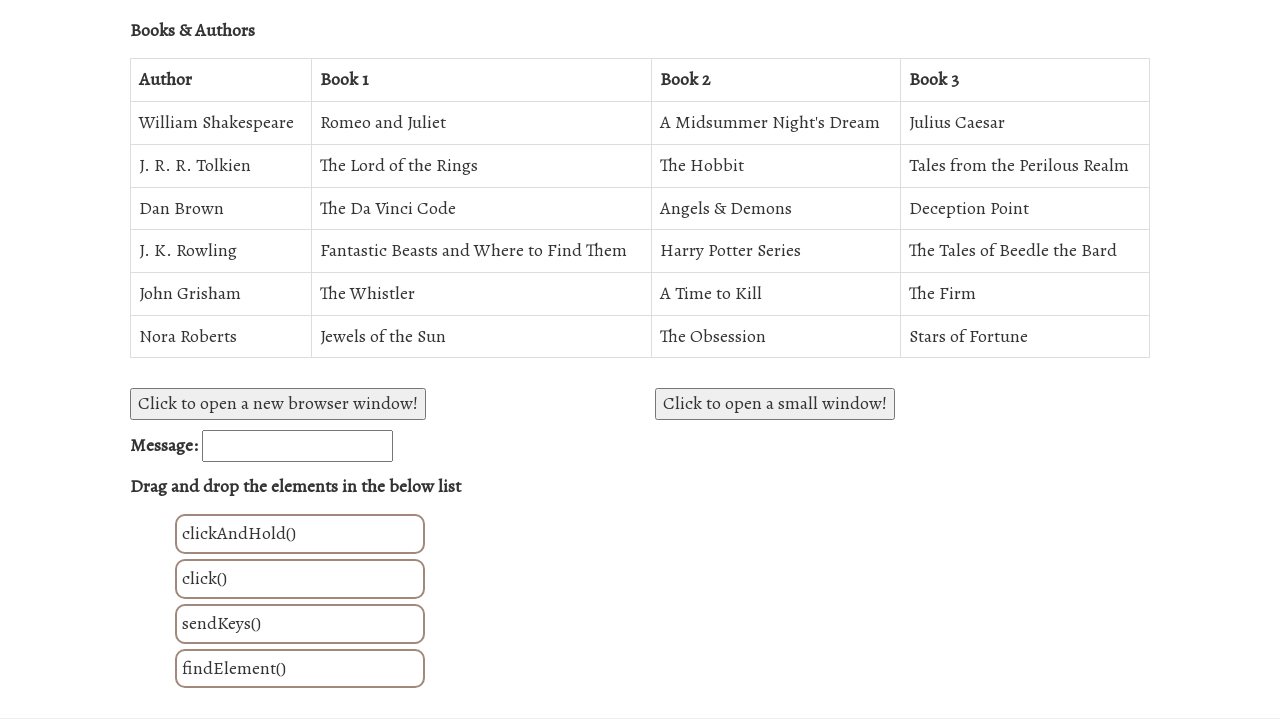